Tests dropdown selection by finding the dropdown element, iterating through its options, and clicking on "Option 1" when found, then verifying the selection.

Starting URL: http://the-internet.herokuapp.com/dropdown

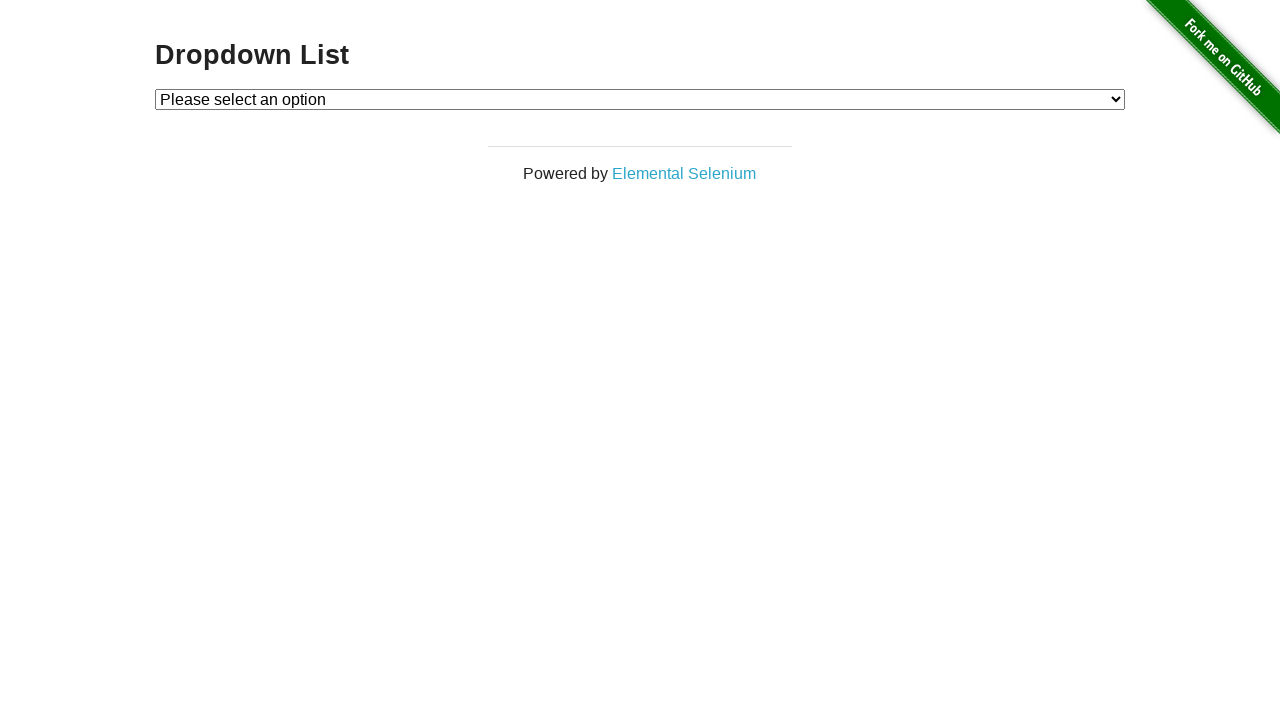

Navigated to dropdown test page
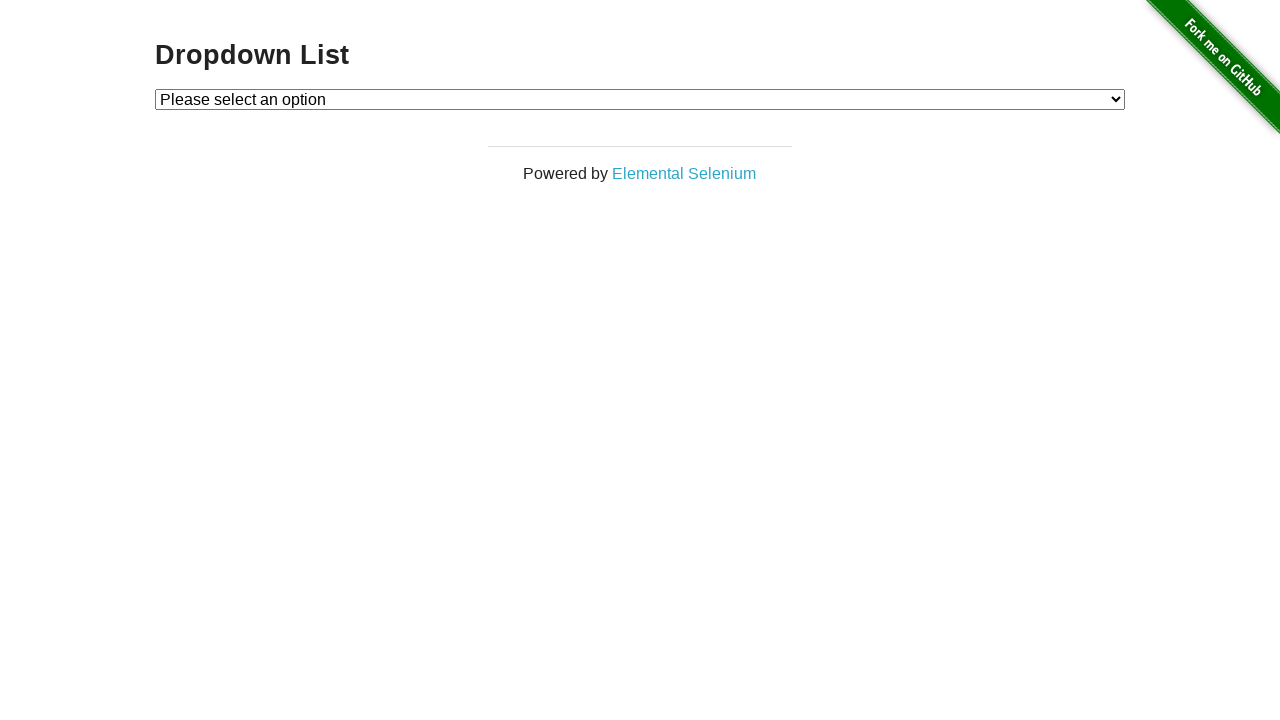

Located dropdown element
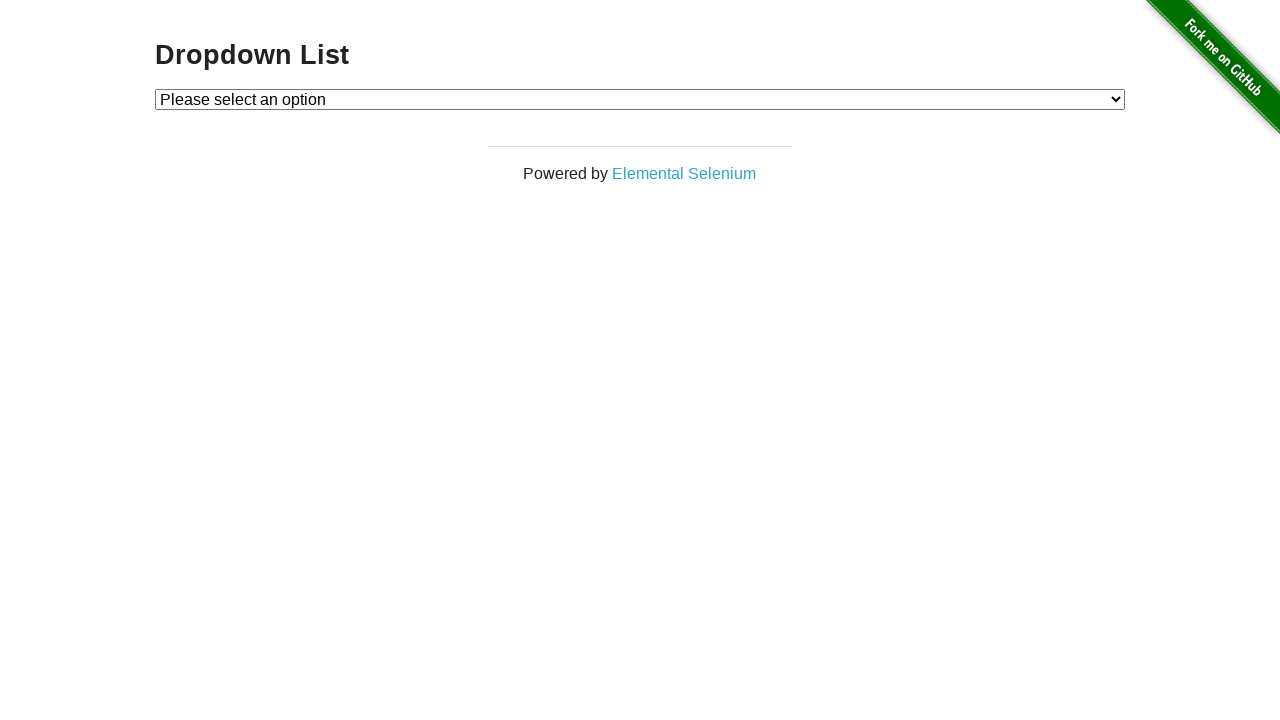

Selected 'Option 1' from dropdown on #dropdown
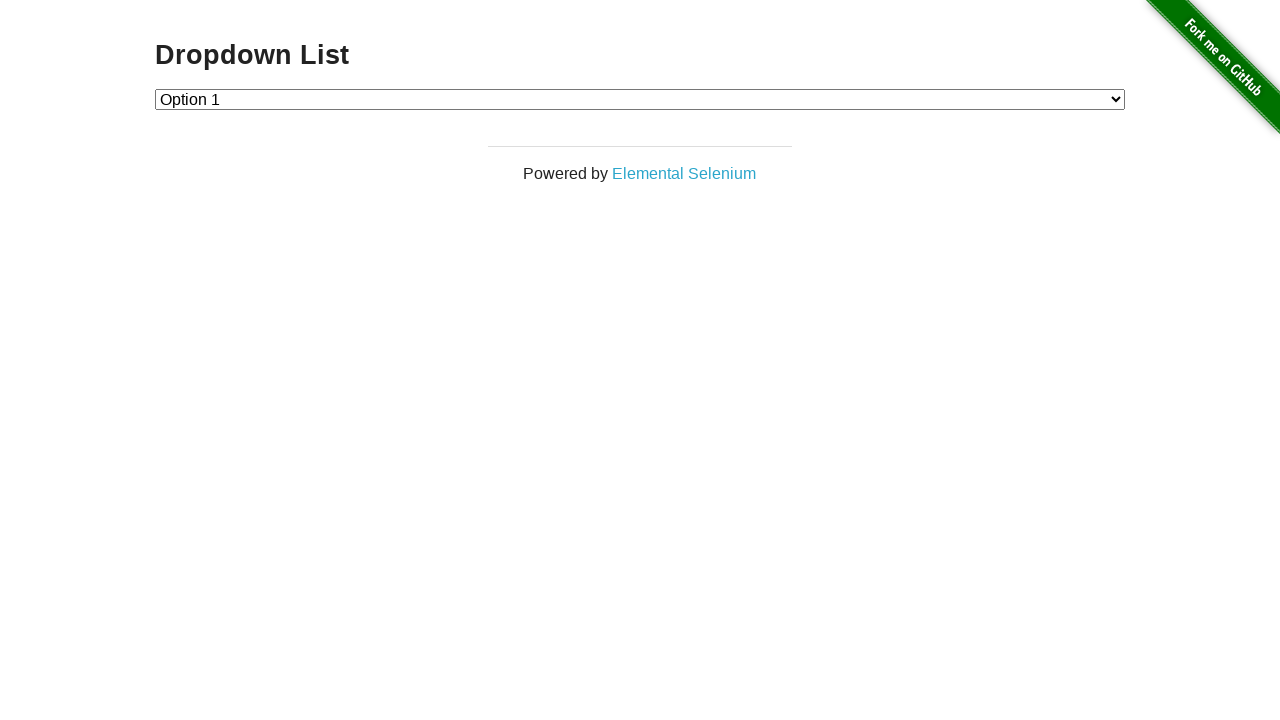

Retrieved selected dropdown value
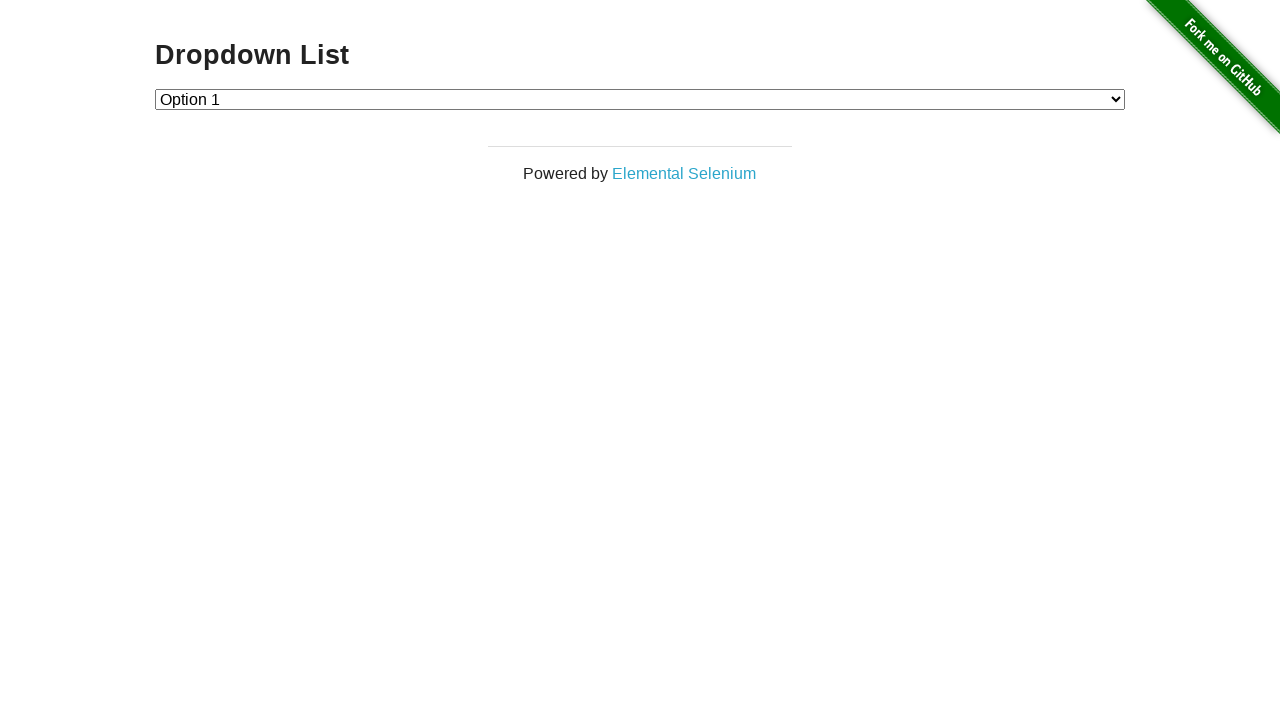

Verified that selected option value is '1'
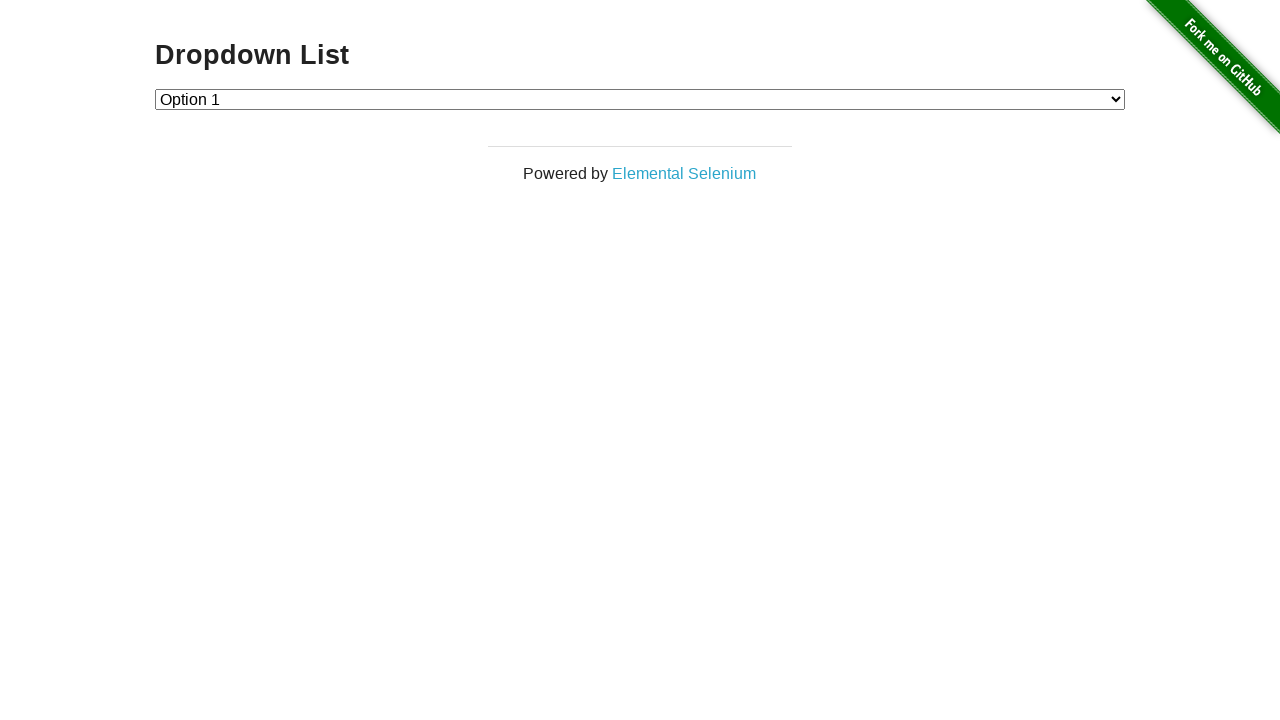

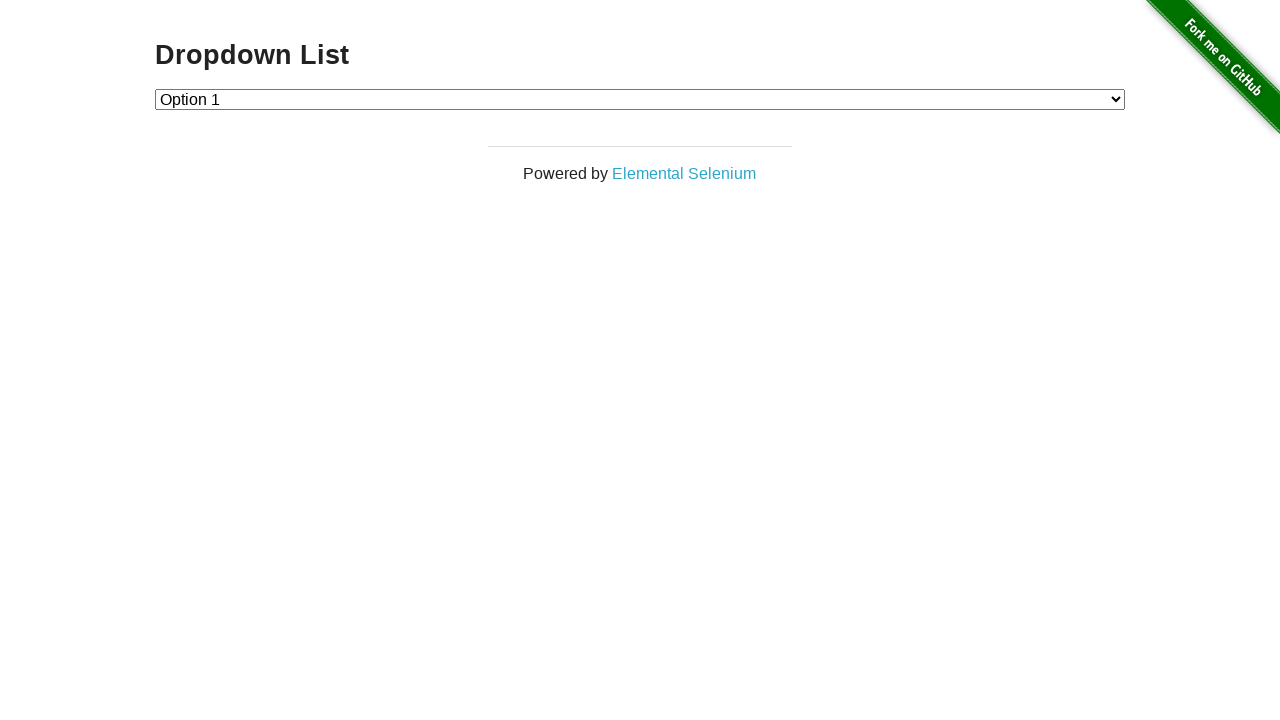